Tests form functionality on a practice Angular website by filling various form fields (email, password, name), clicking checkboxes and radio buttons, submitting the form, and verifying the success message.

Starting URL: https://rahulshettyacademy.com/angularpractice/

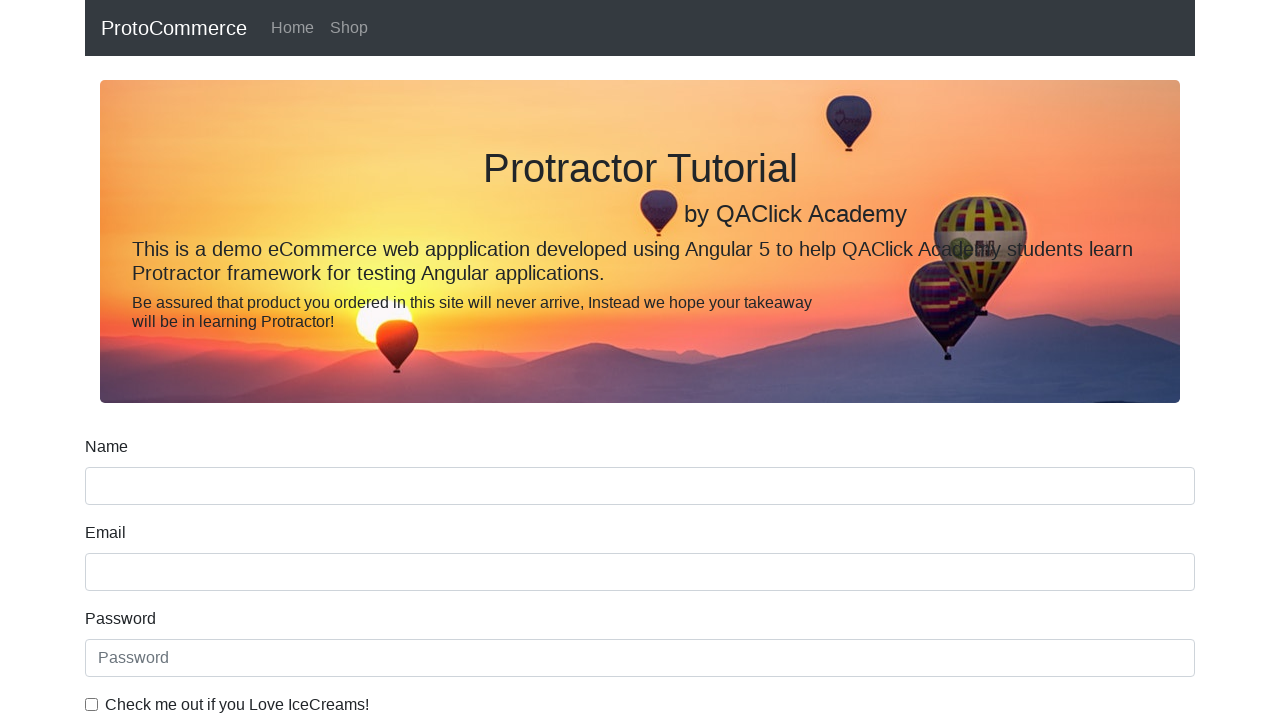

Filled email field with 'hello@gmail.com' on input[name='email']
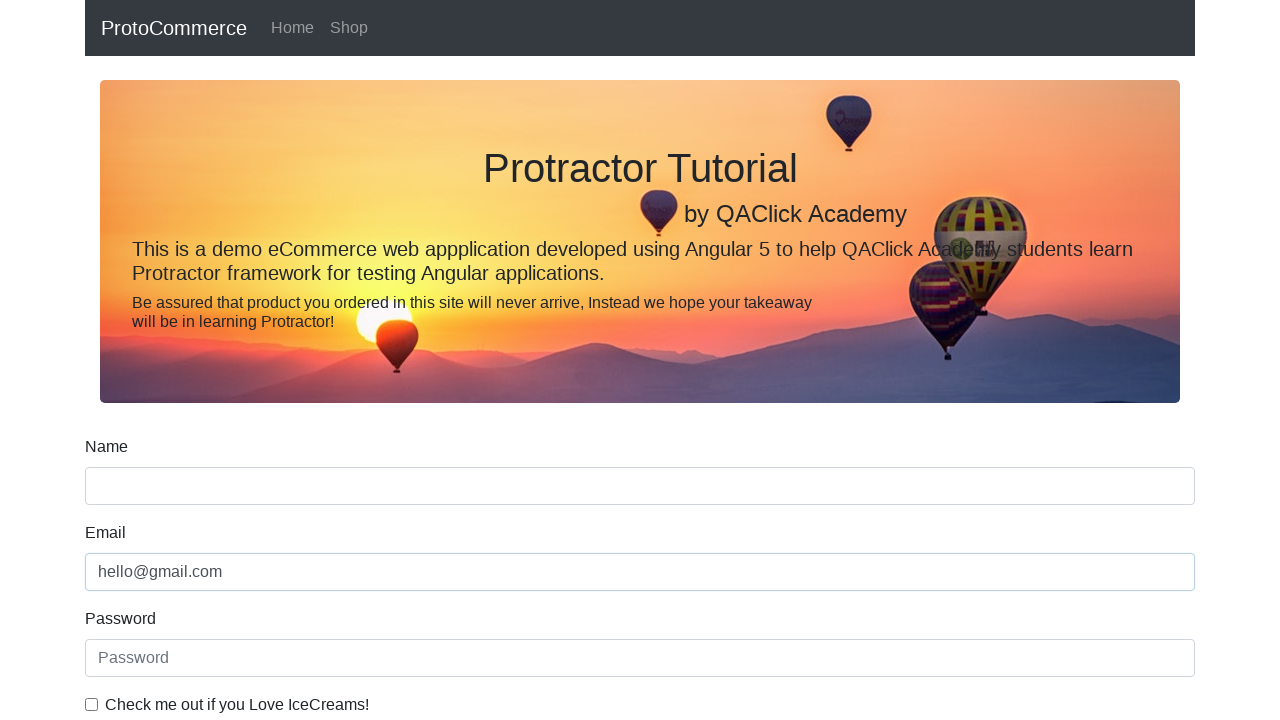

Filled password field with '12345' on #exampleInputPassword1
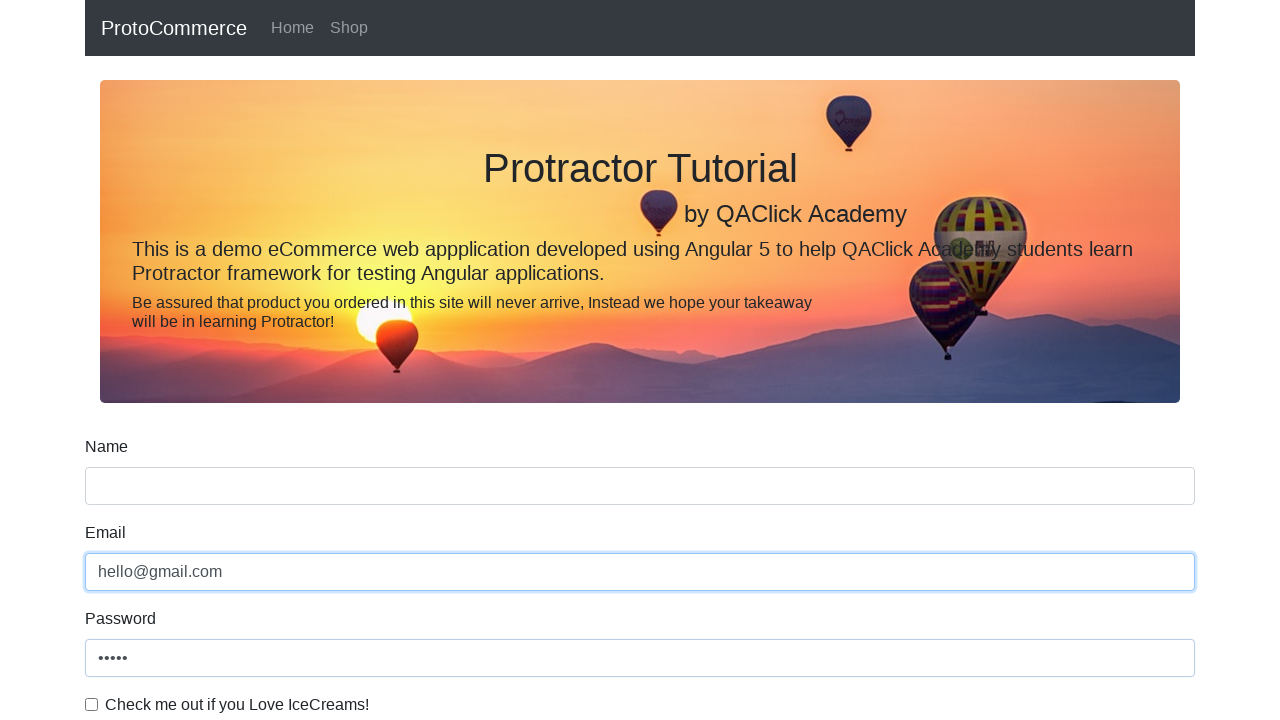

Clicked checkbox to agree to terms at (92, 704) on #exampleCheck1
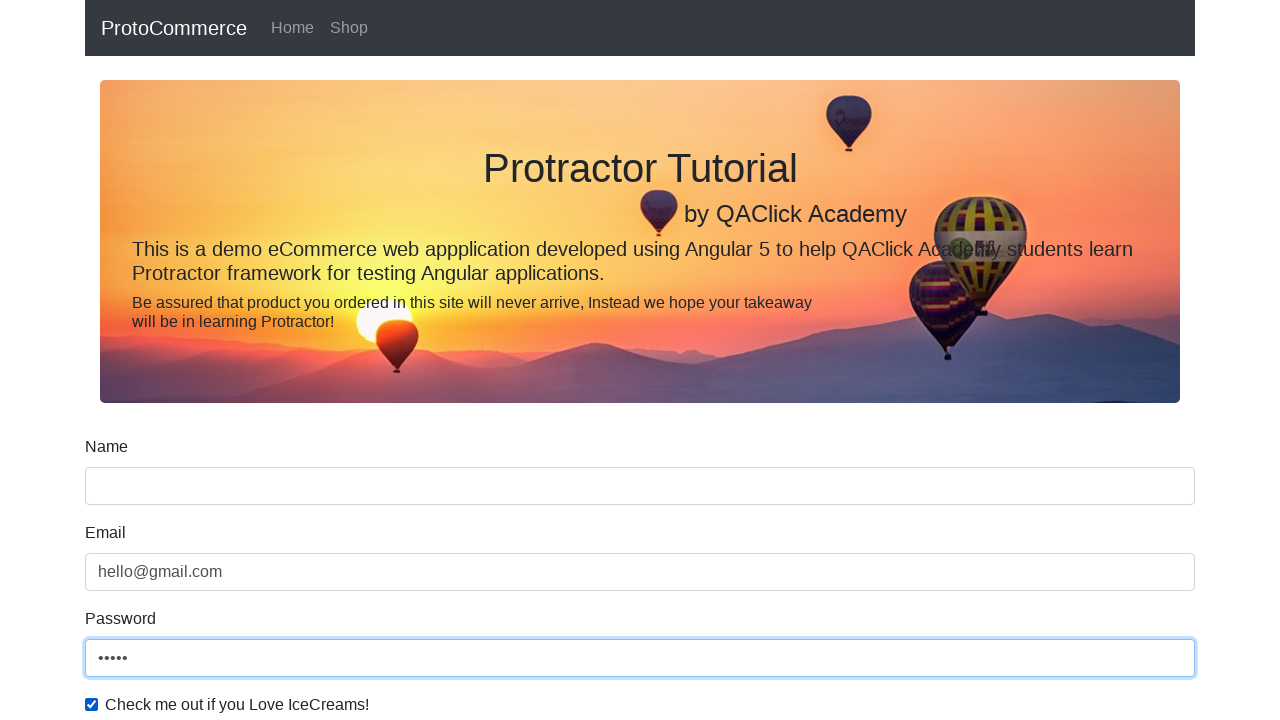

Filled name field with 'Panda' on input[name='name']
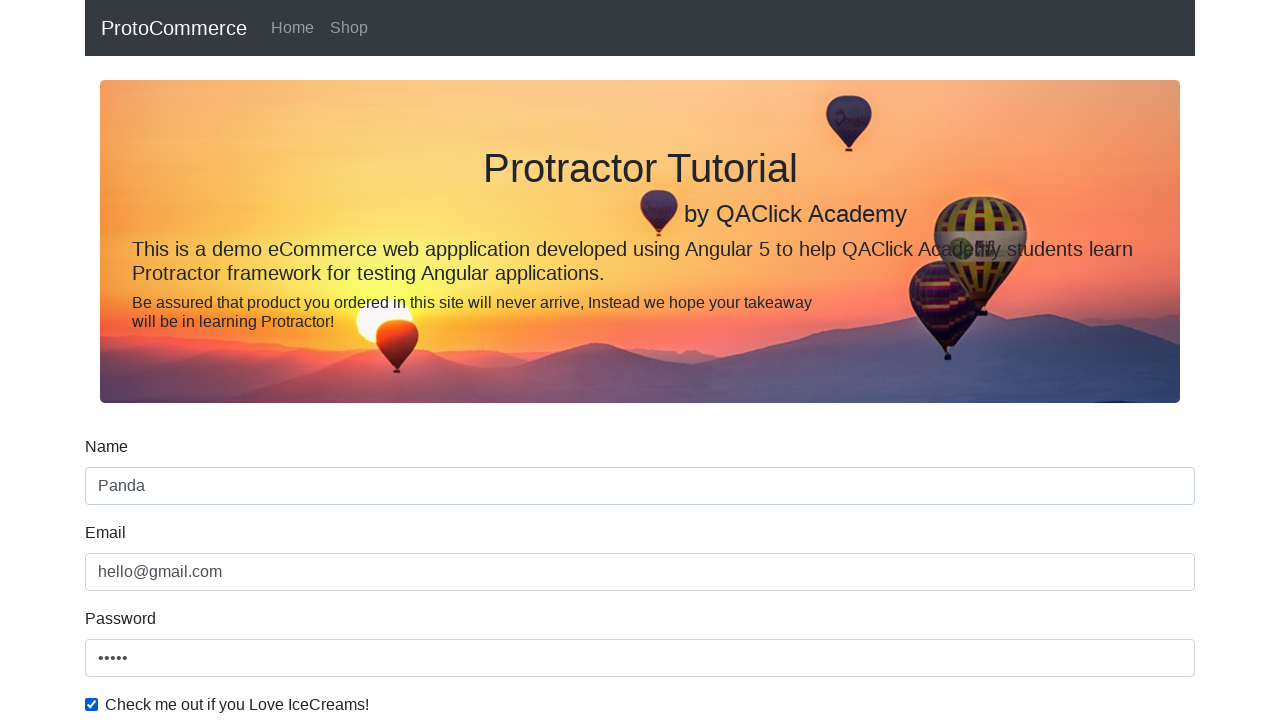

Selected radio button option at (238, 360) on #inlineRadio1
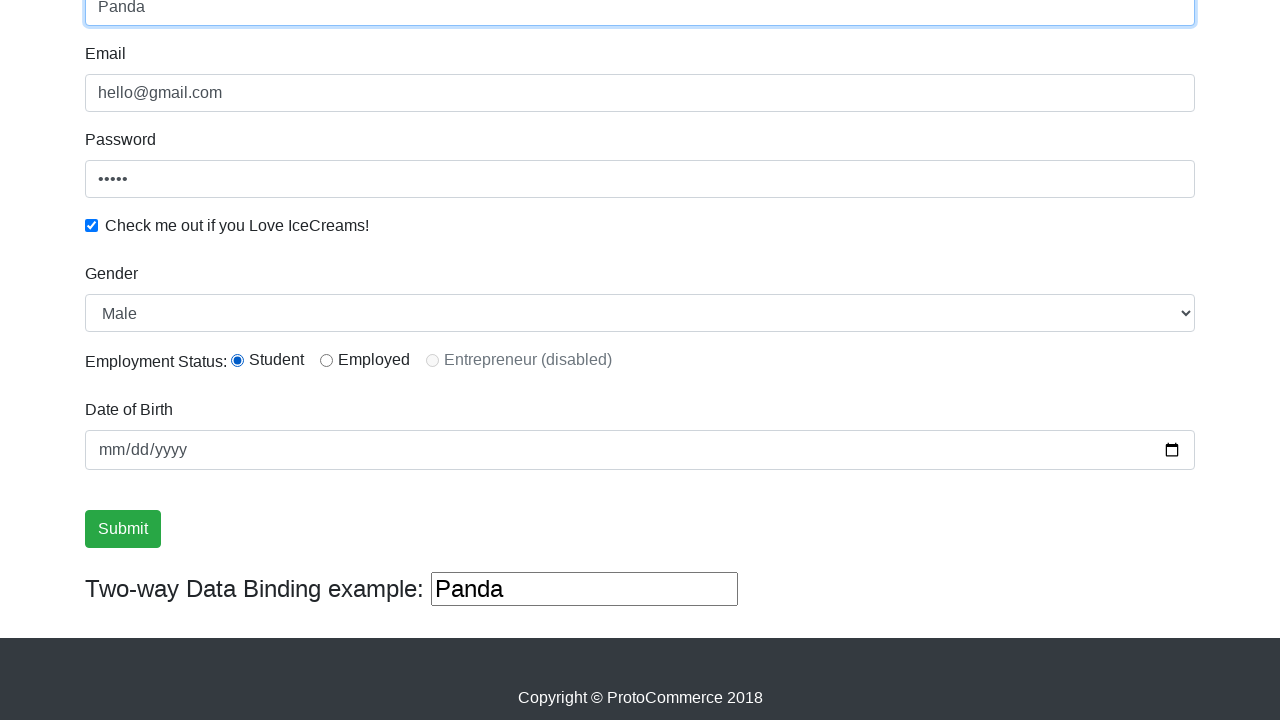

Clicked submit button to submit the form at (123, 529) on input[type='submit']
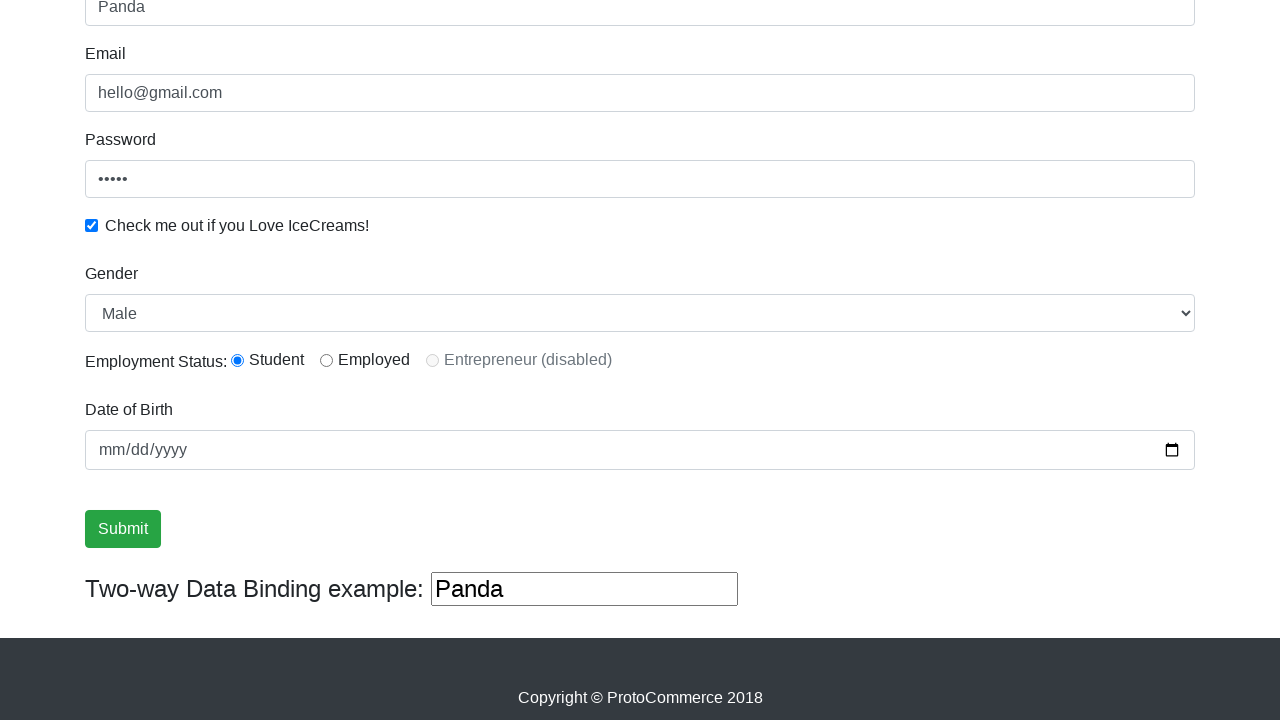

Success message appeared and loaded
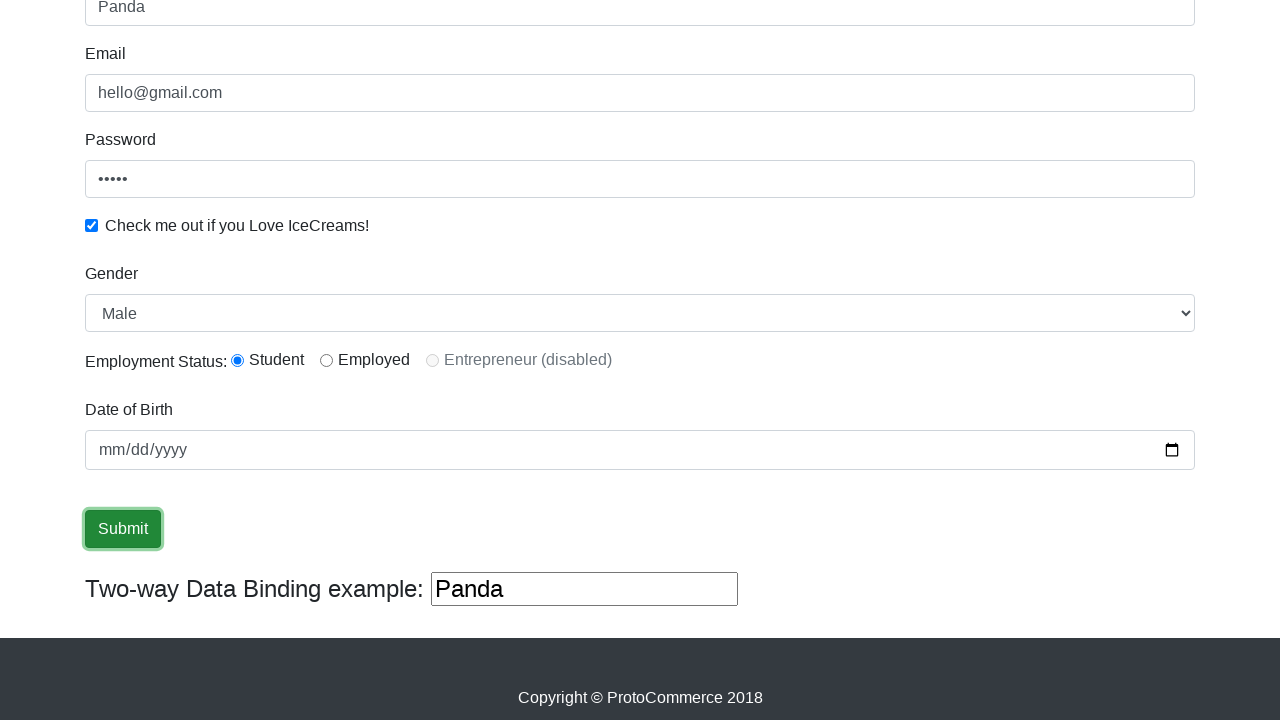

Retrieved success message text content
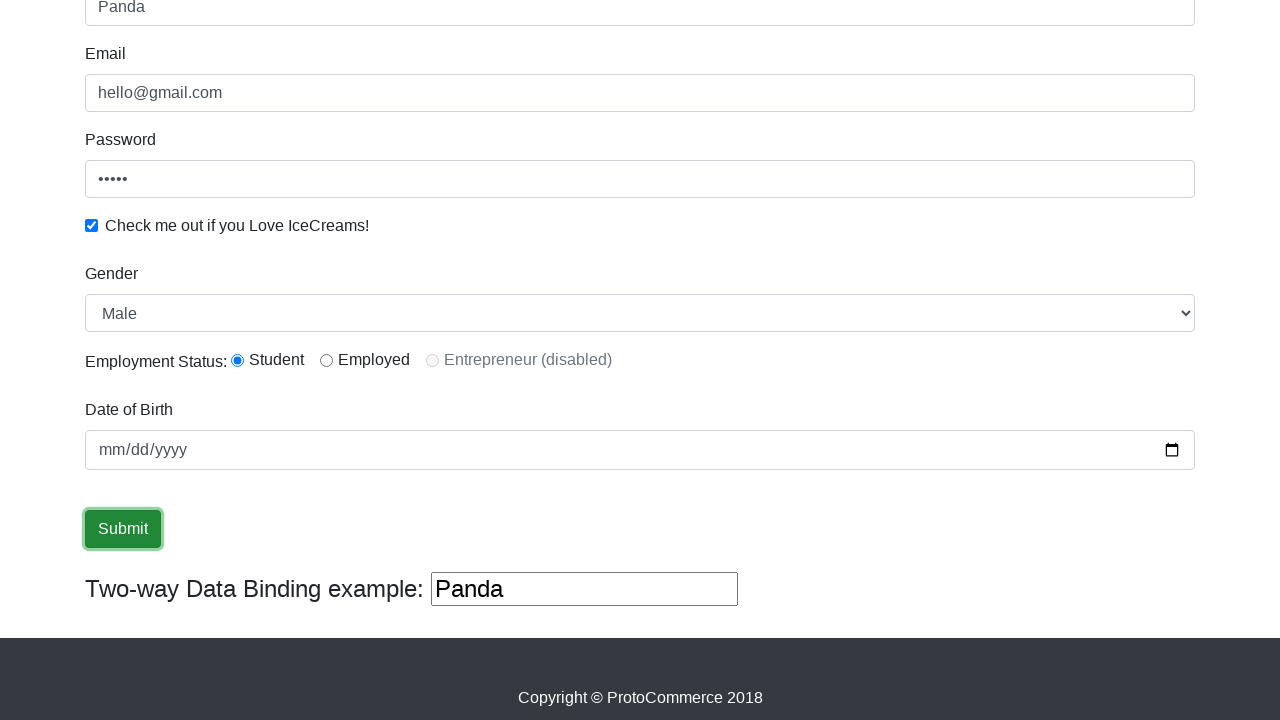

Verified success message contains 'Success' text
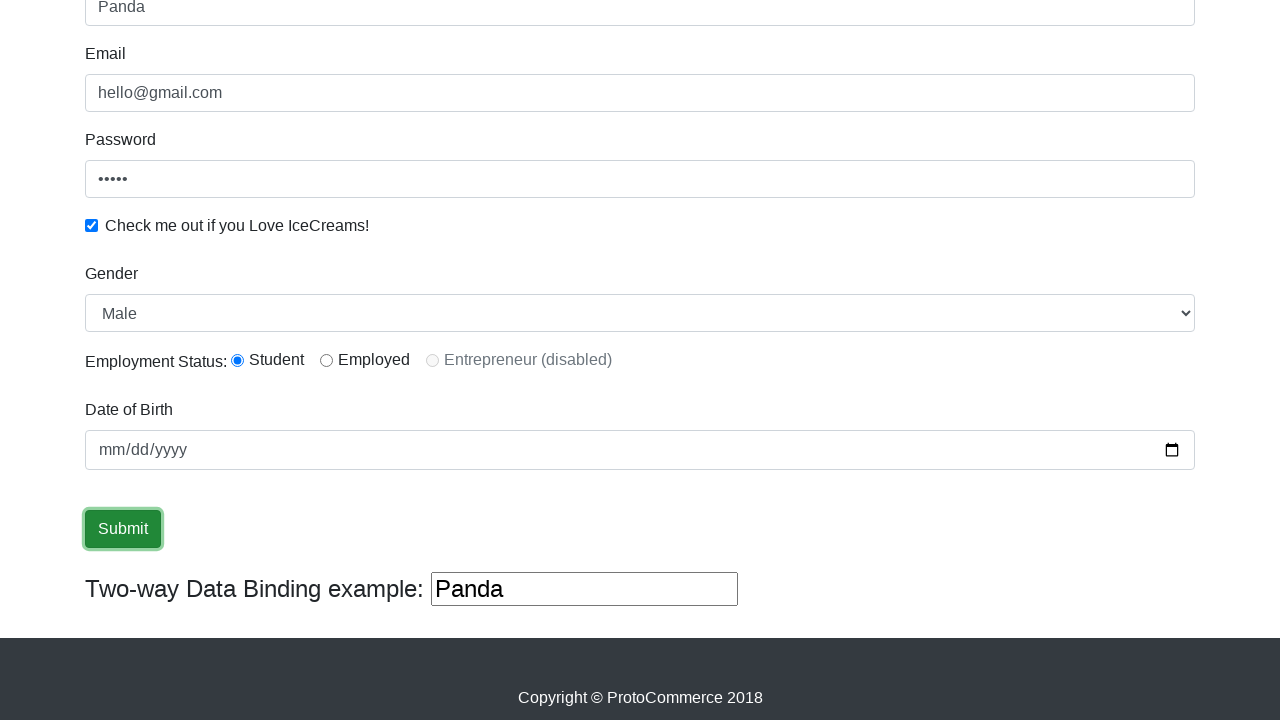

Filled third text input field with 'hello_again' on (//input[@type='text'])[3]
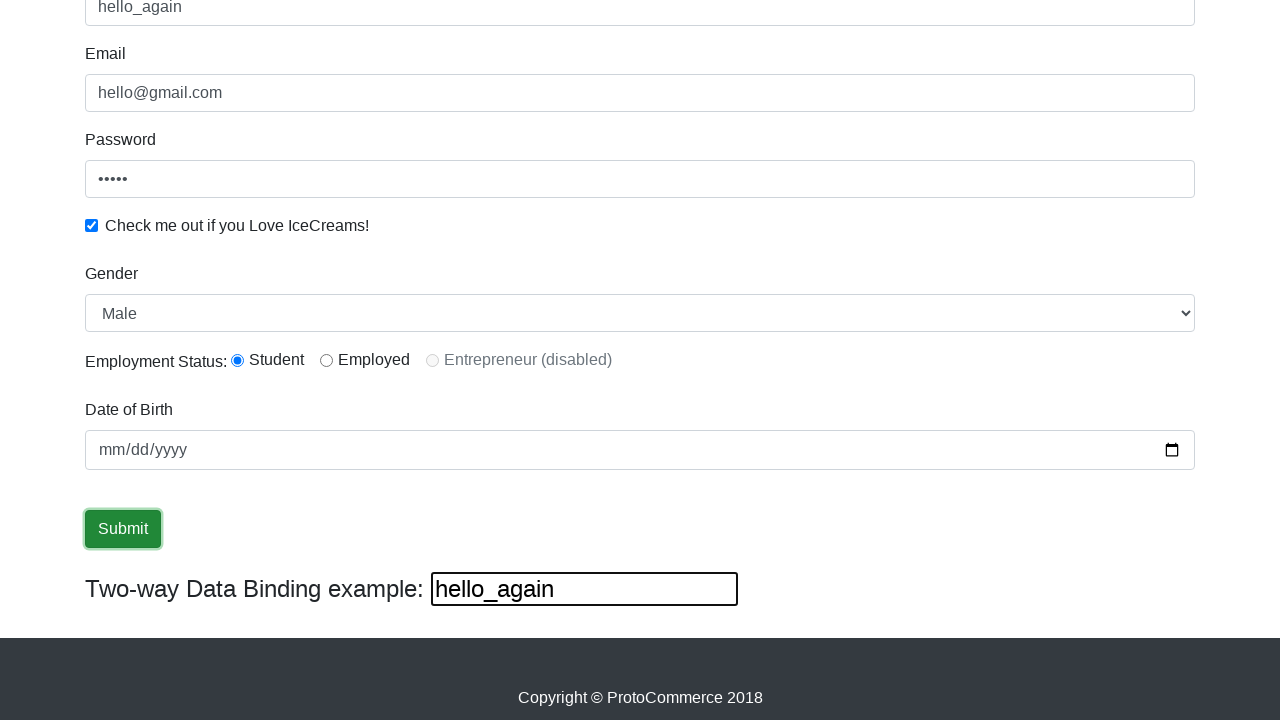

Cleared the third text input field on (//input[@type='text'])[3]
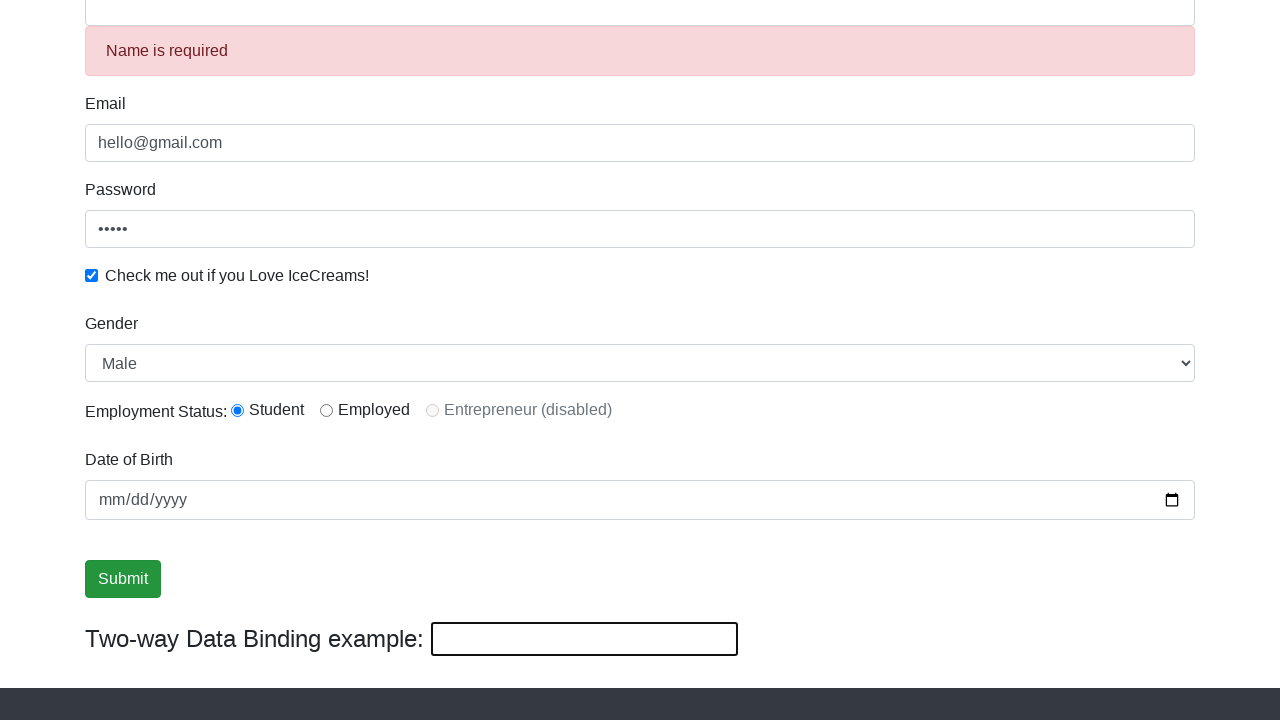

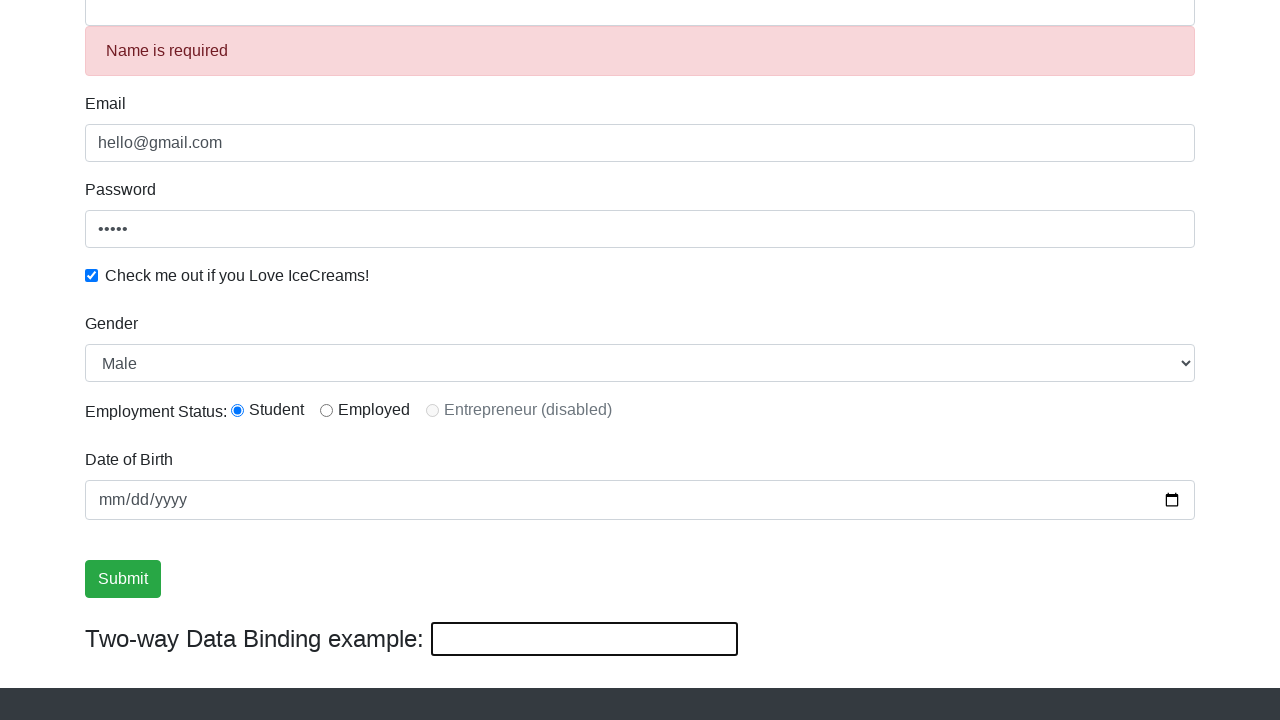